Tests double-click functionality by double-clicking a button and verifying the success message appears

Starting URL: https://demoqa.com/buttons

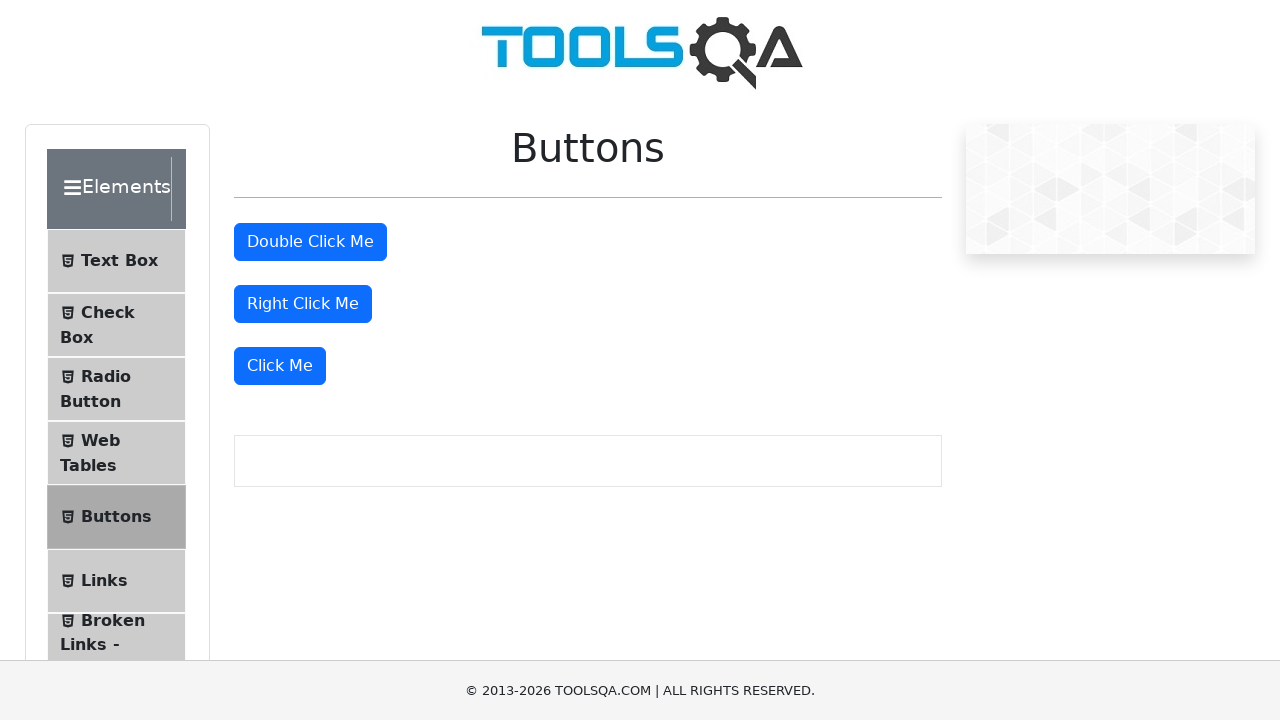

Double-clicked the double-click button at (310, 242) on button[id="doubleClickBtn"]
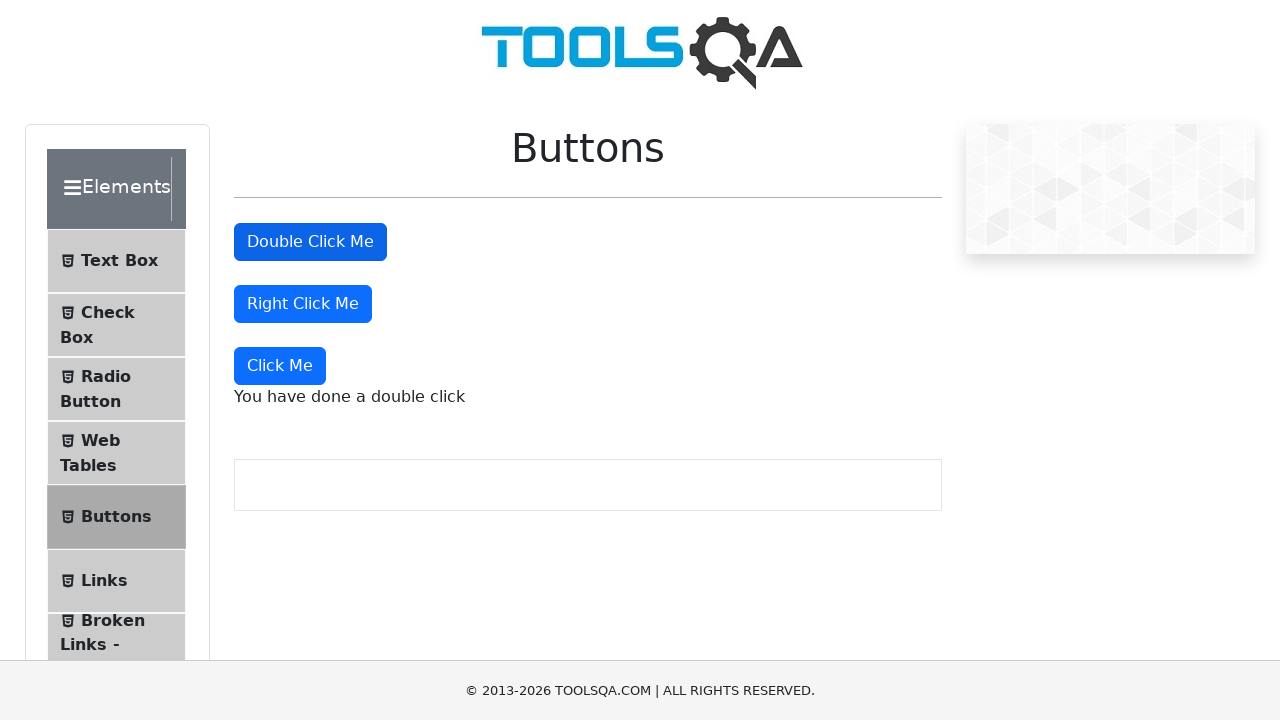

Waited for success message to appear
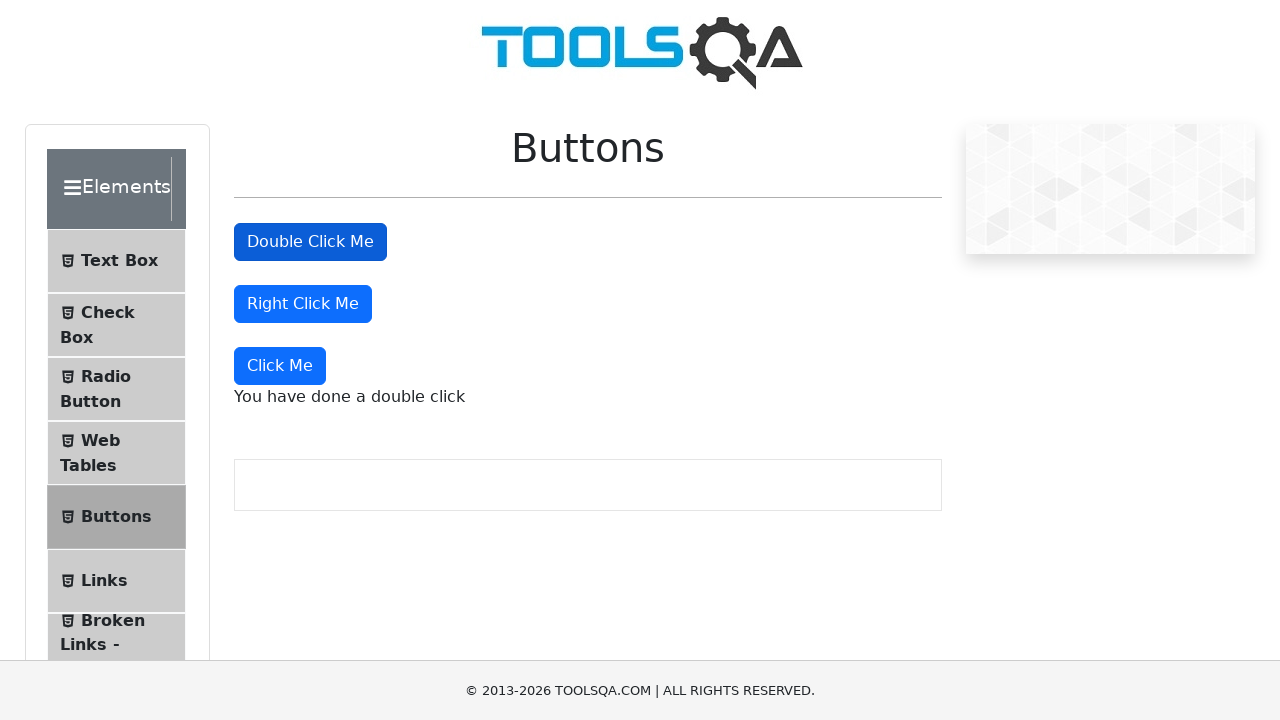

Located the success message element
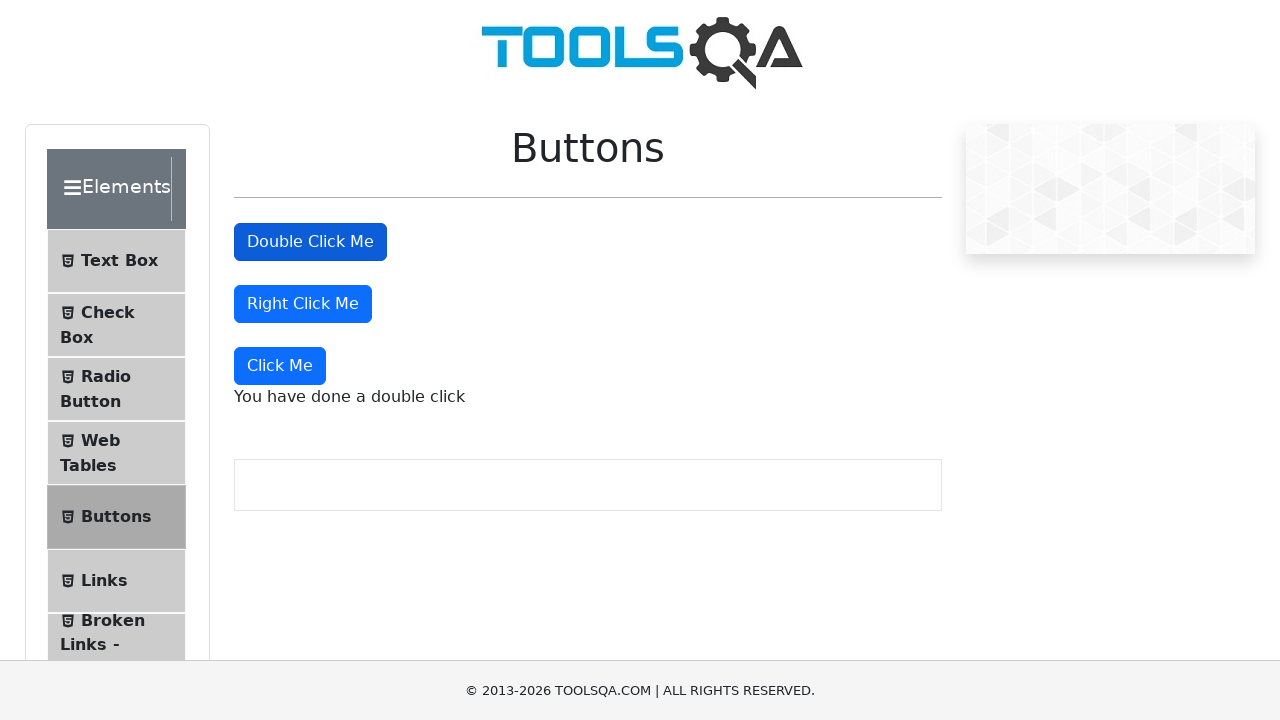

Verified success message is visible
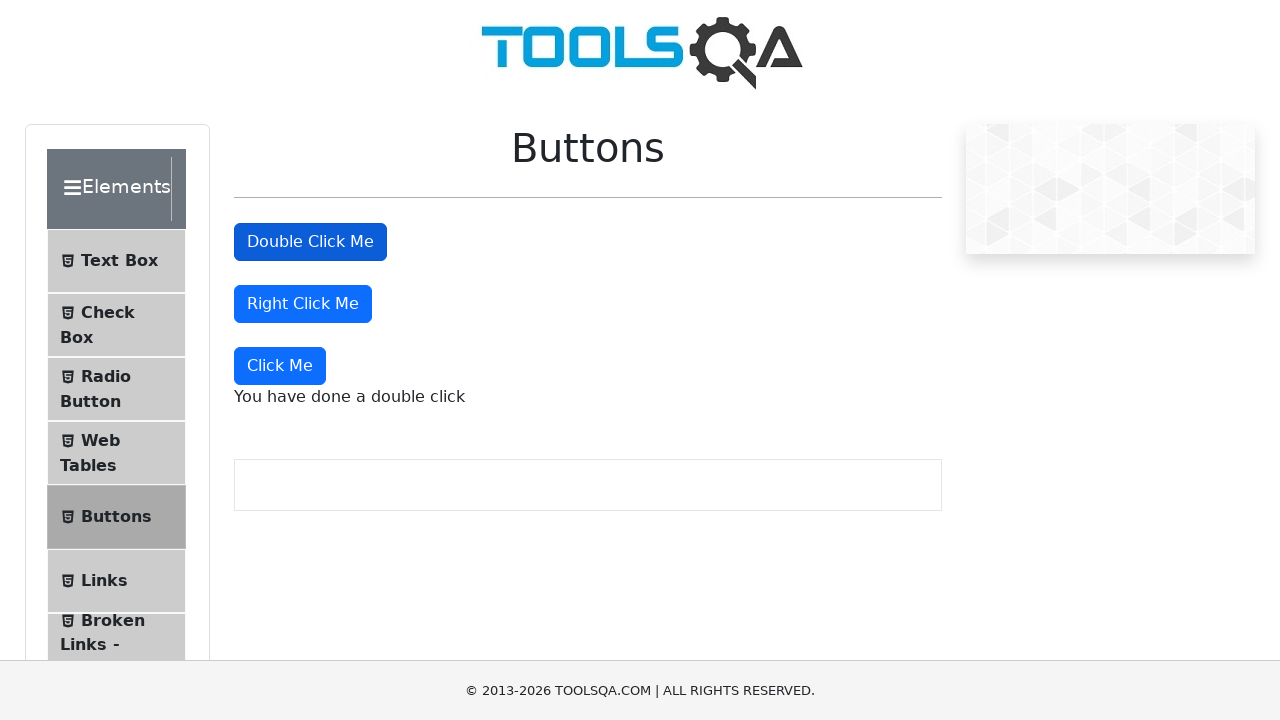

Verified success message text matches expected value
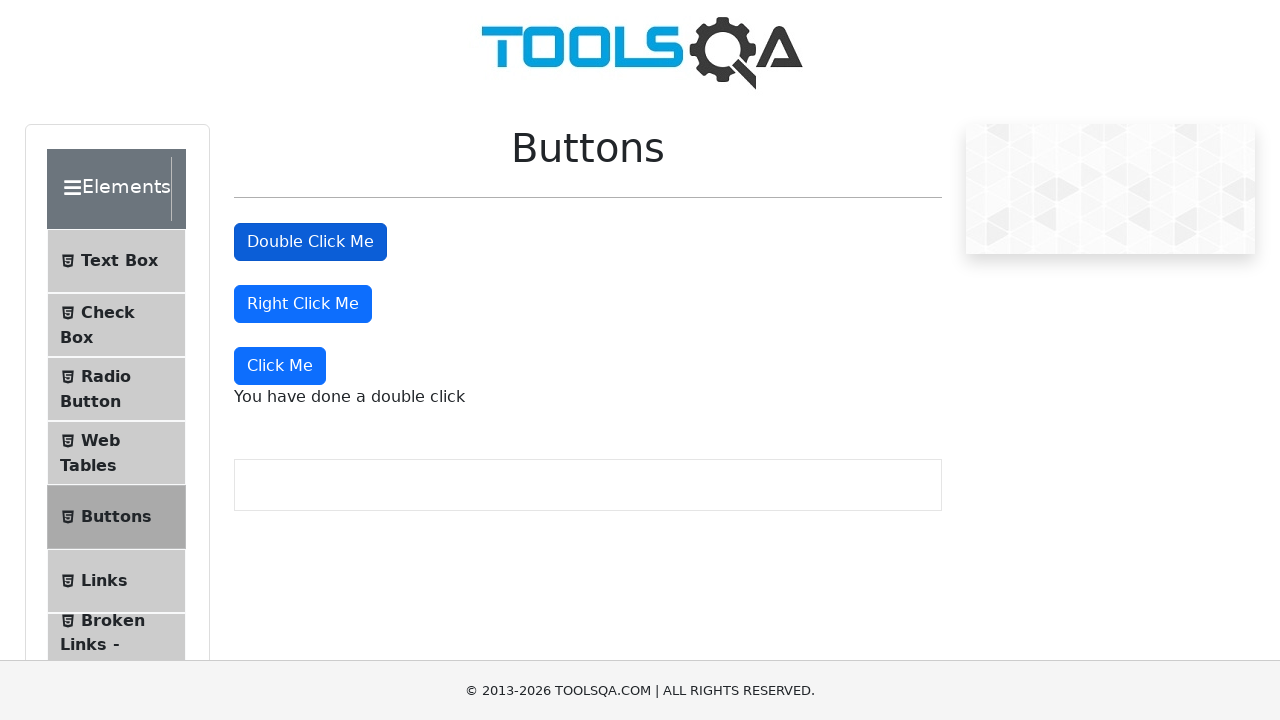

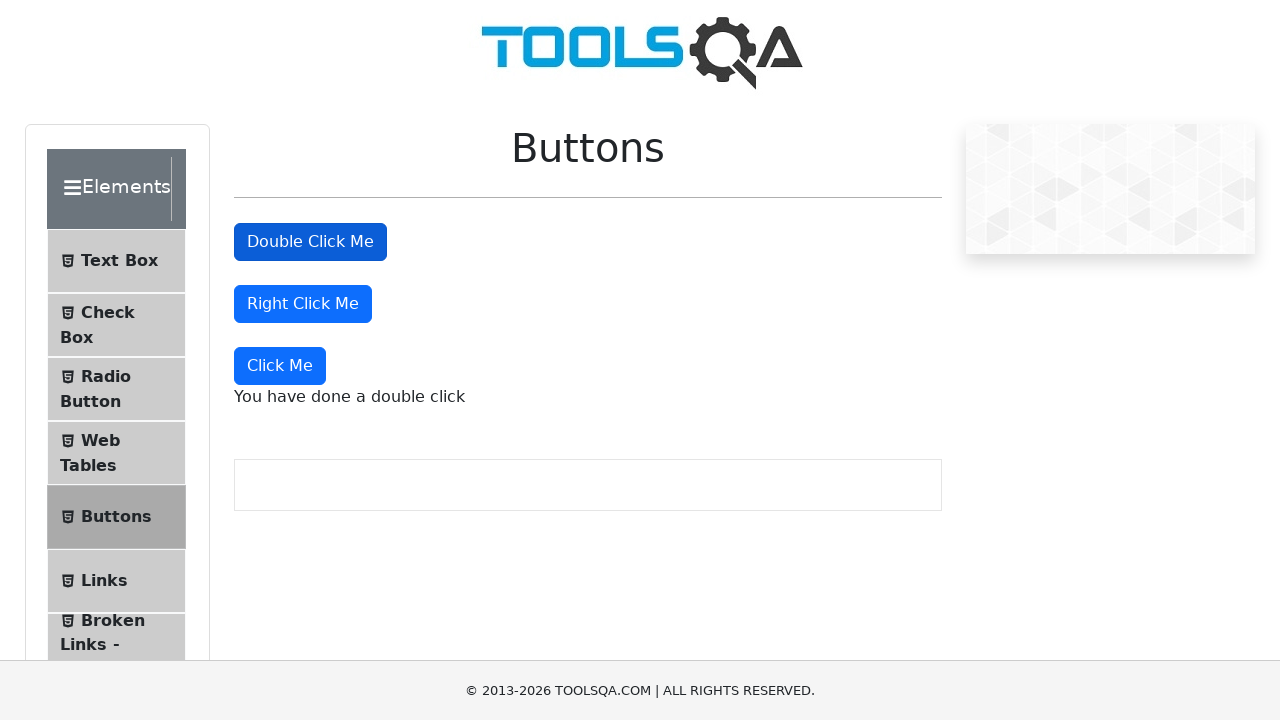